Navigates to an HTML forms tutorial page and interacts with checkbox elements, verifying their checked state and values

Starting URL: https://echoecho.com/htmlforms09.htm

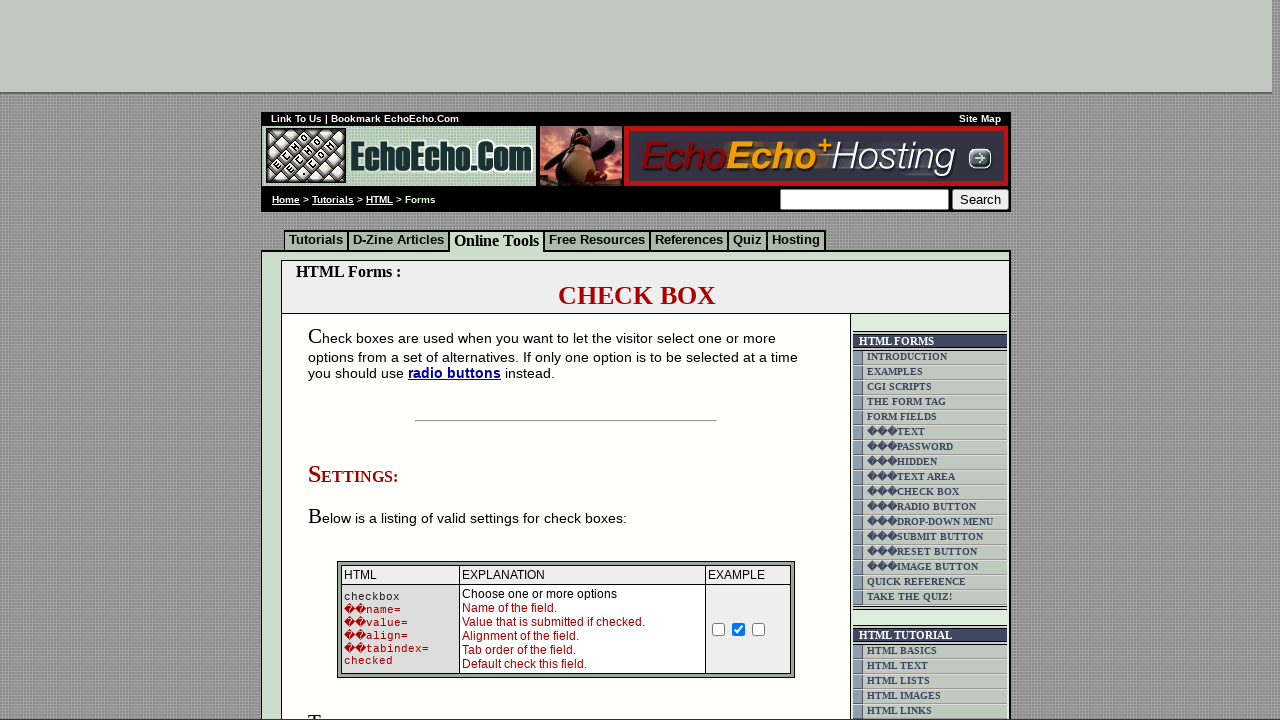

Waited for checkbox container to load on HTML forms tutorial page
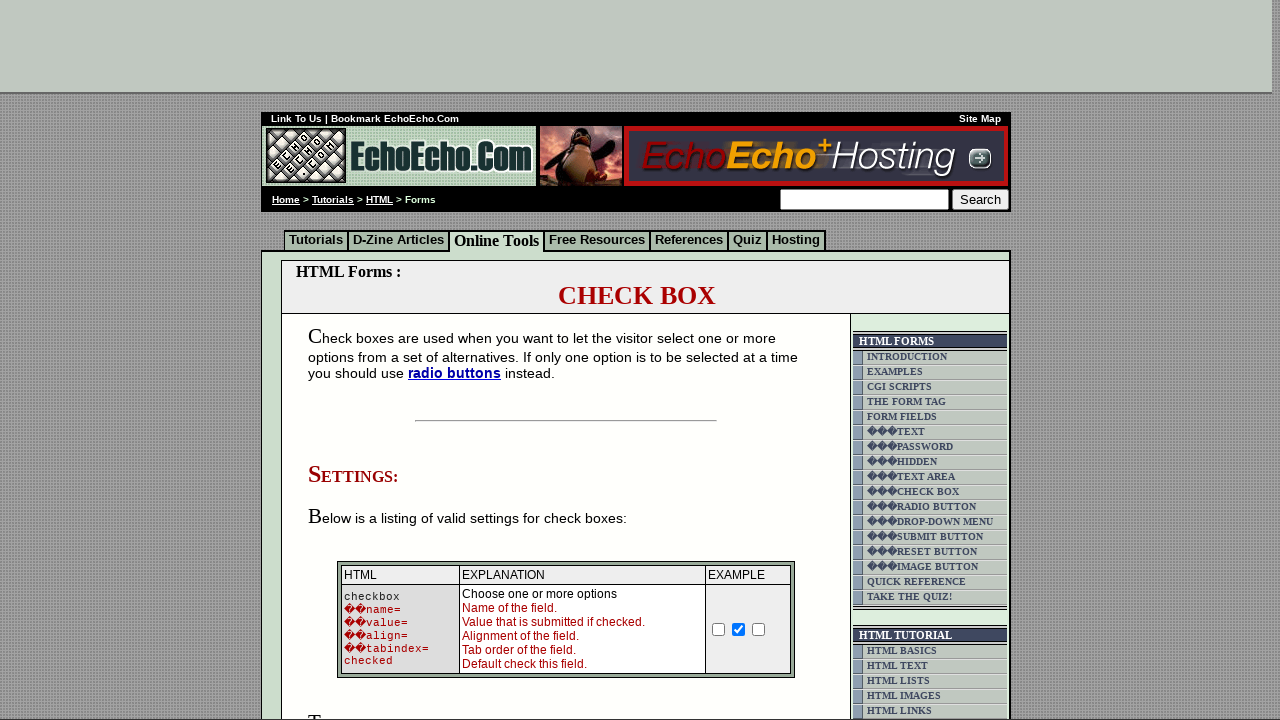

Located all input elements on the page
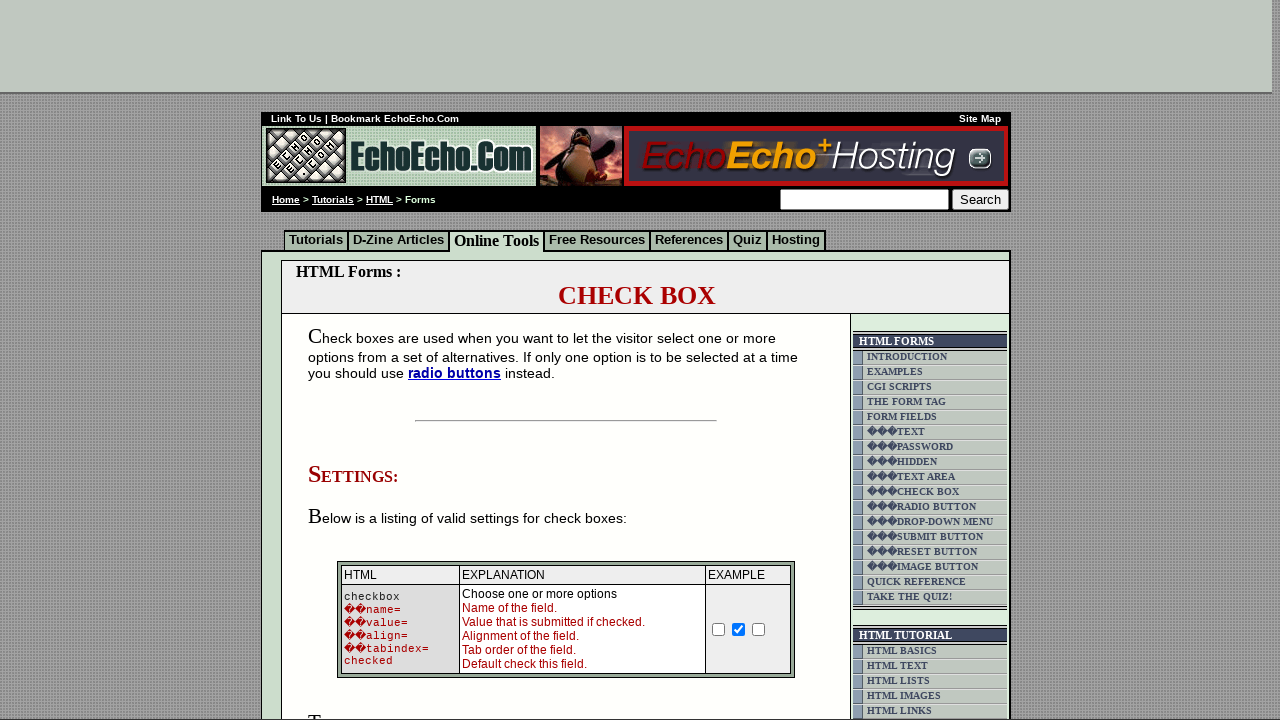

Retrieved input type attribute: hidden
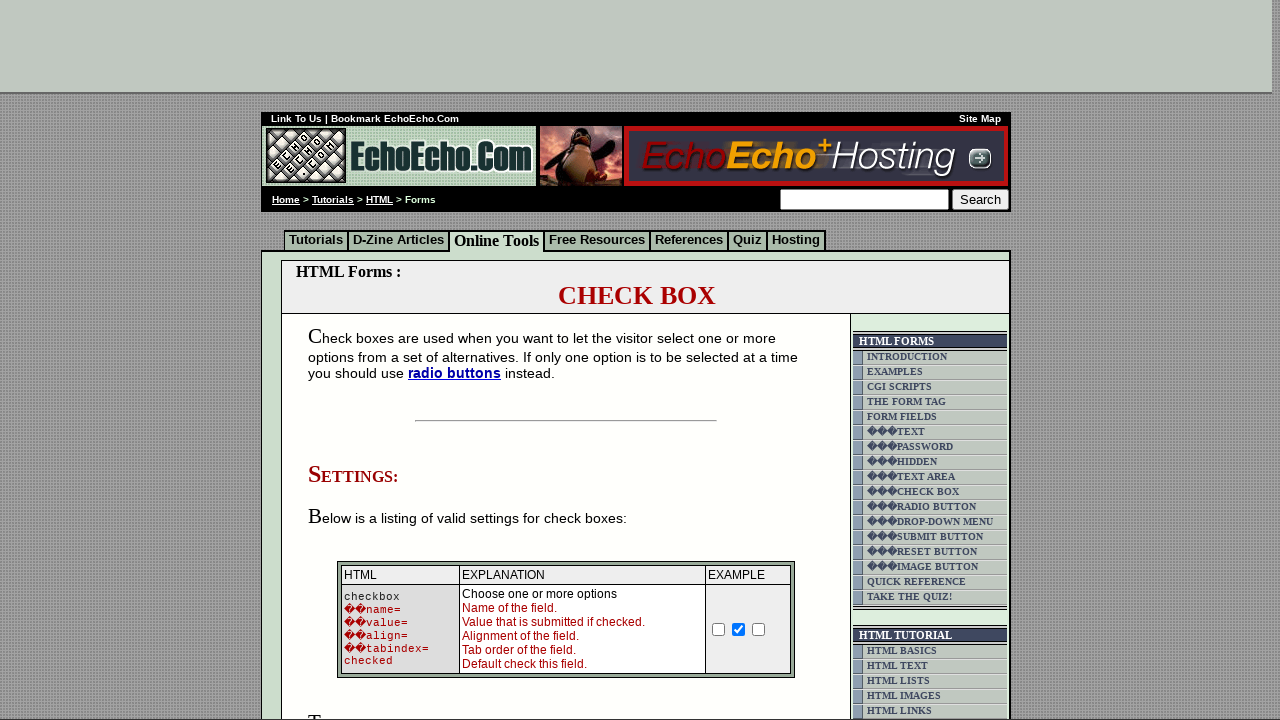

Retrieved input type attribute: hidden
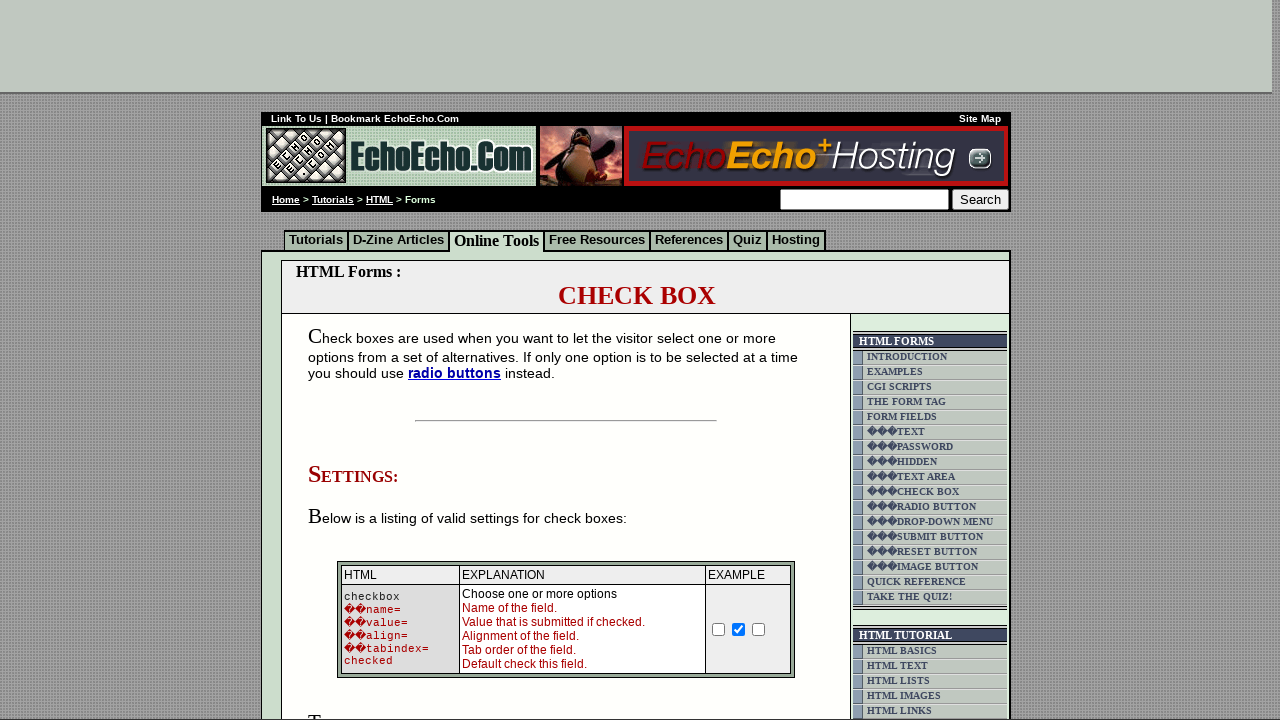

Retrieved input type attribute: hidden
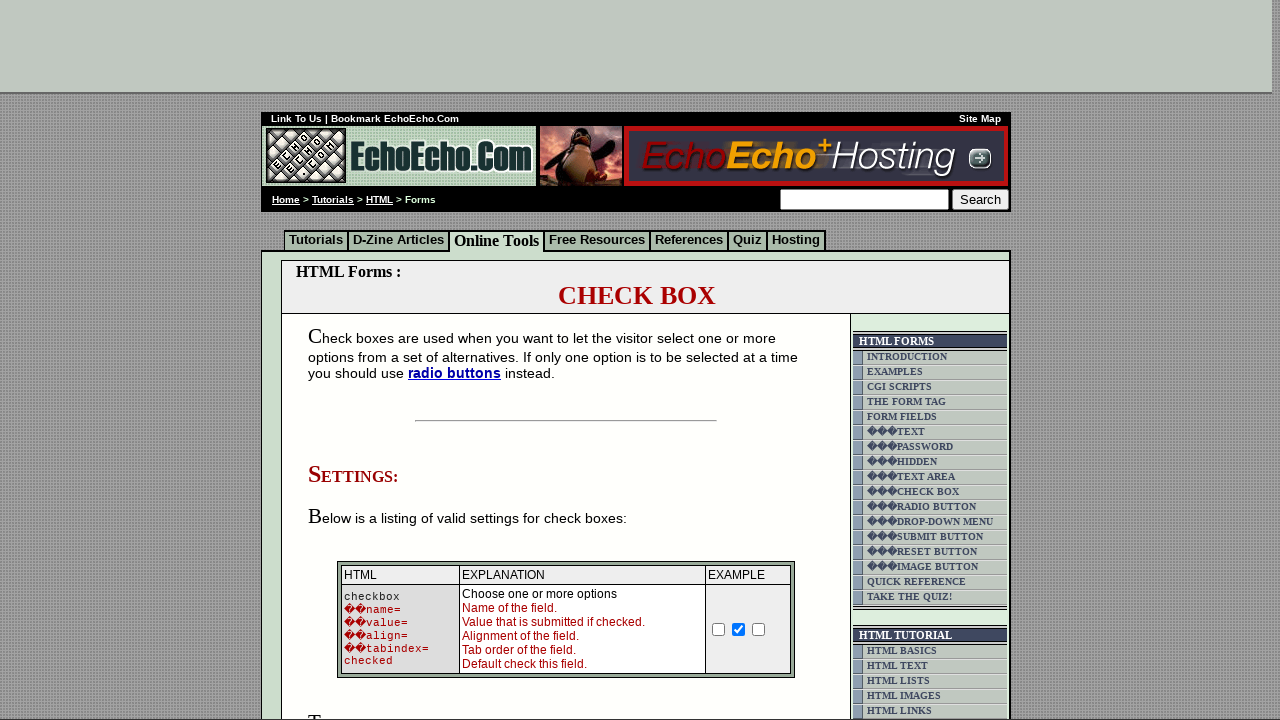

Retrieved input type attribute: text
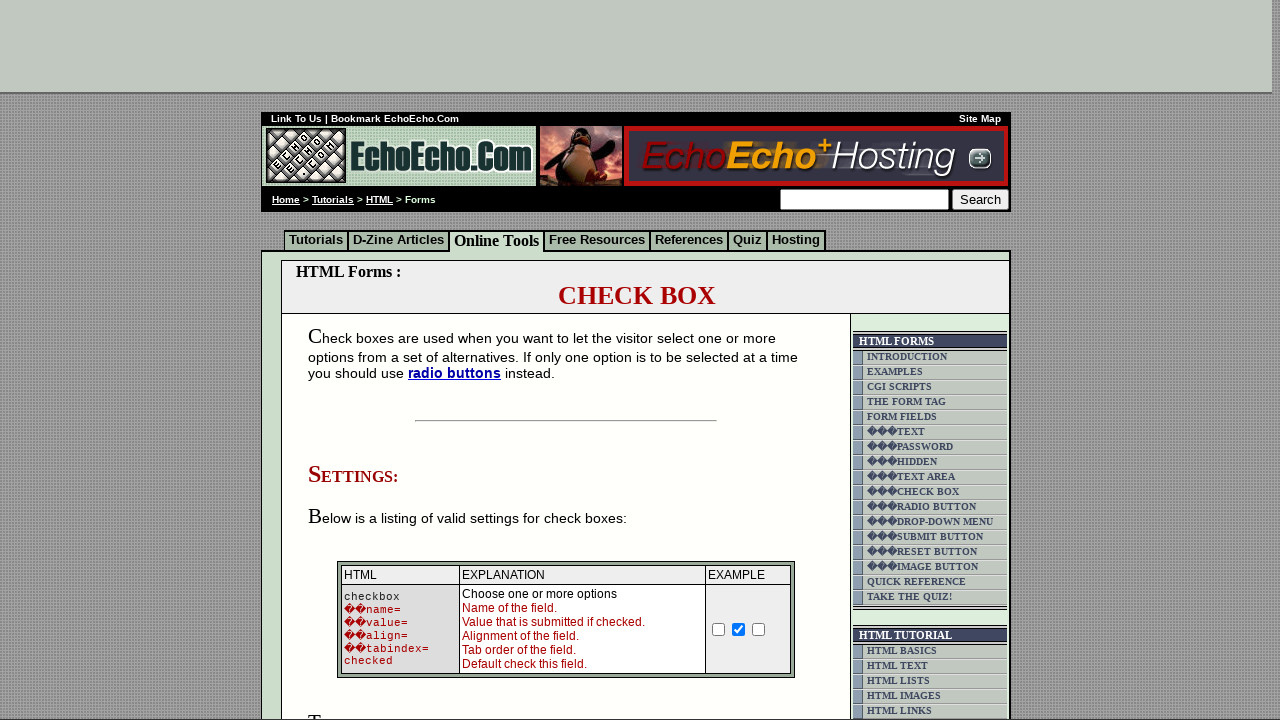

Retrieved input type attribute: submit
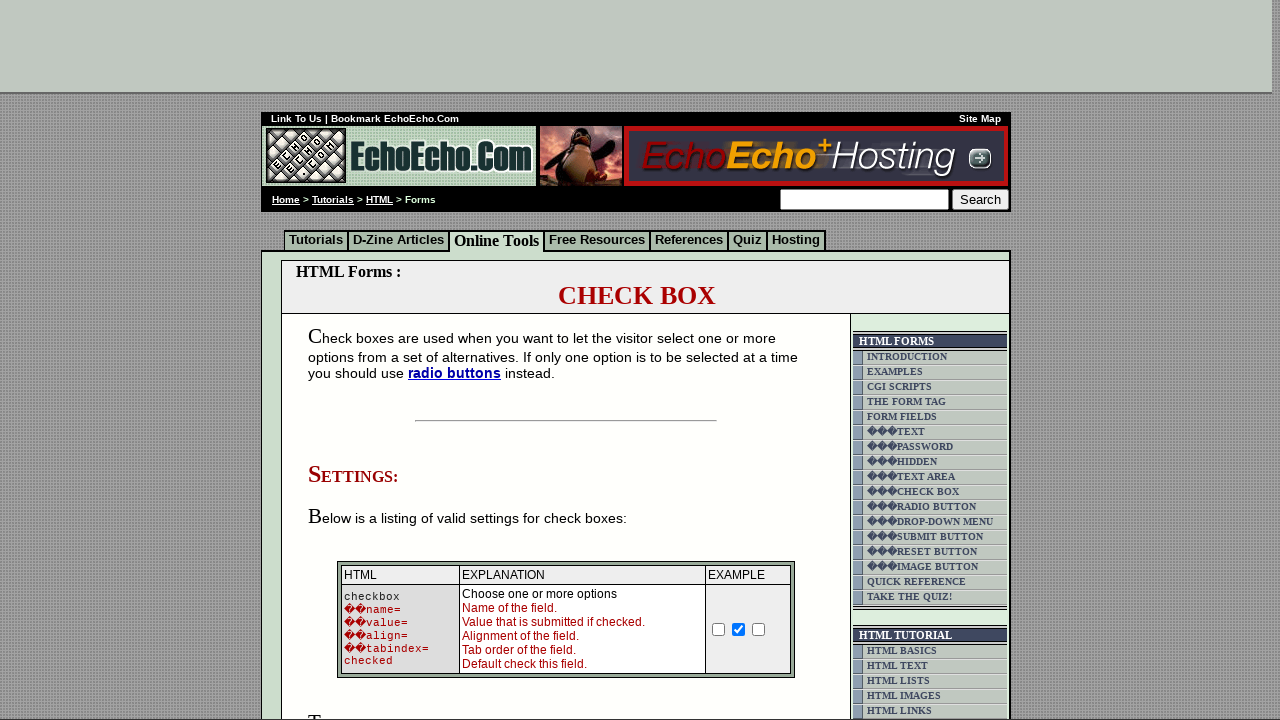

Retrieved input type attribute: checkbox
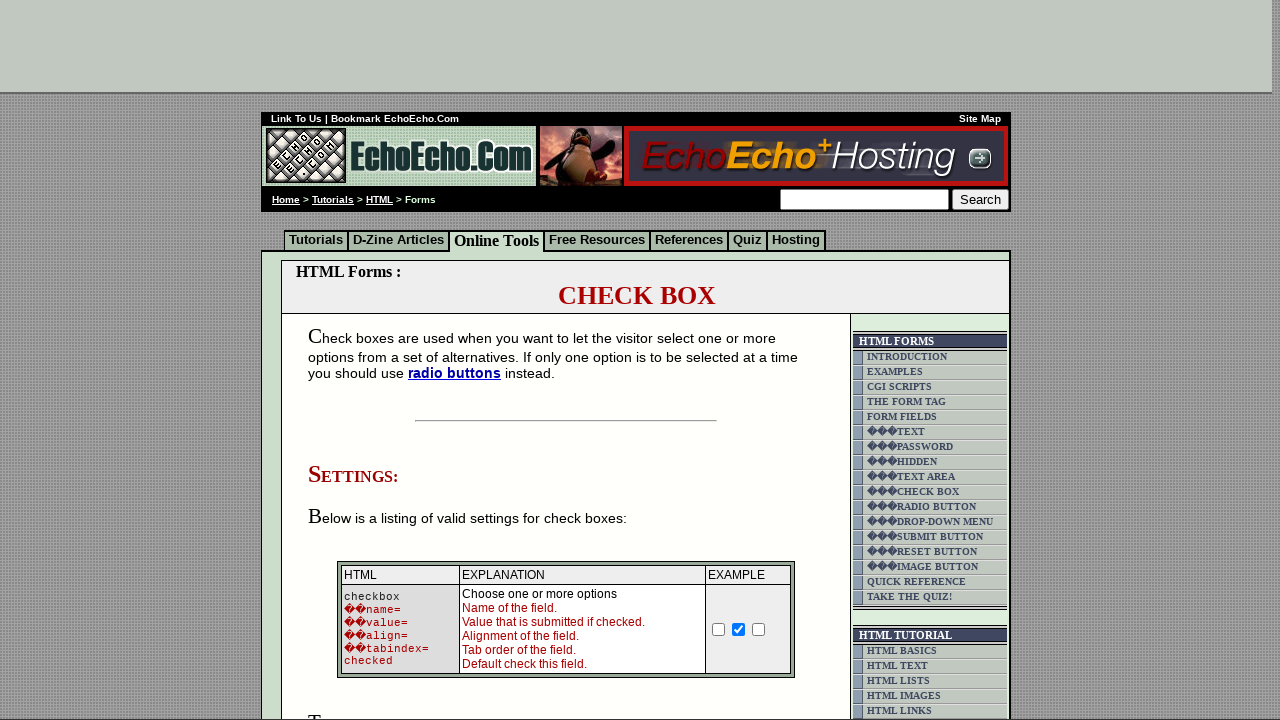

Checkbox was unchecked, checking its current state
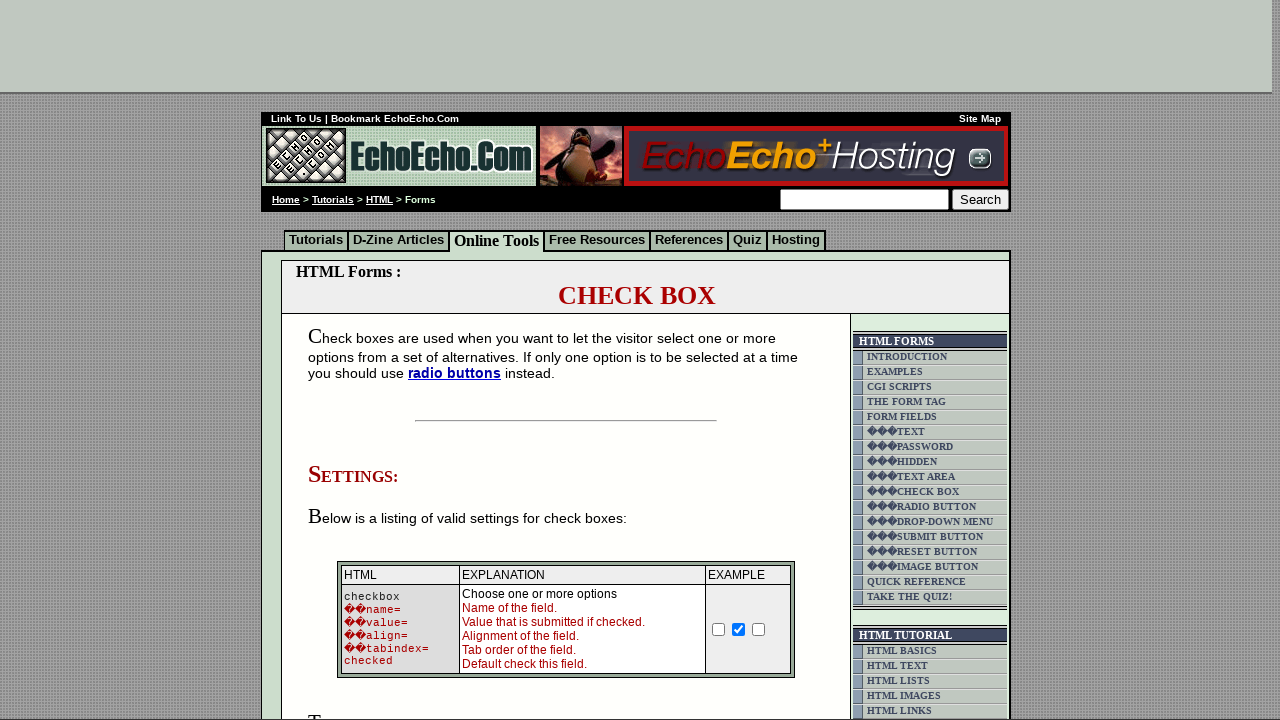

Clicked unchecked checkbox to toggle its state at (719, 629) on input >> nth=5
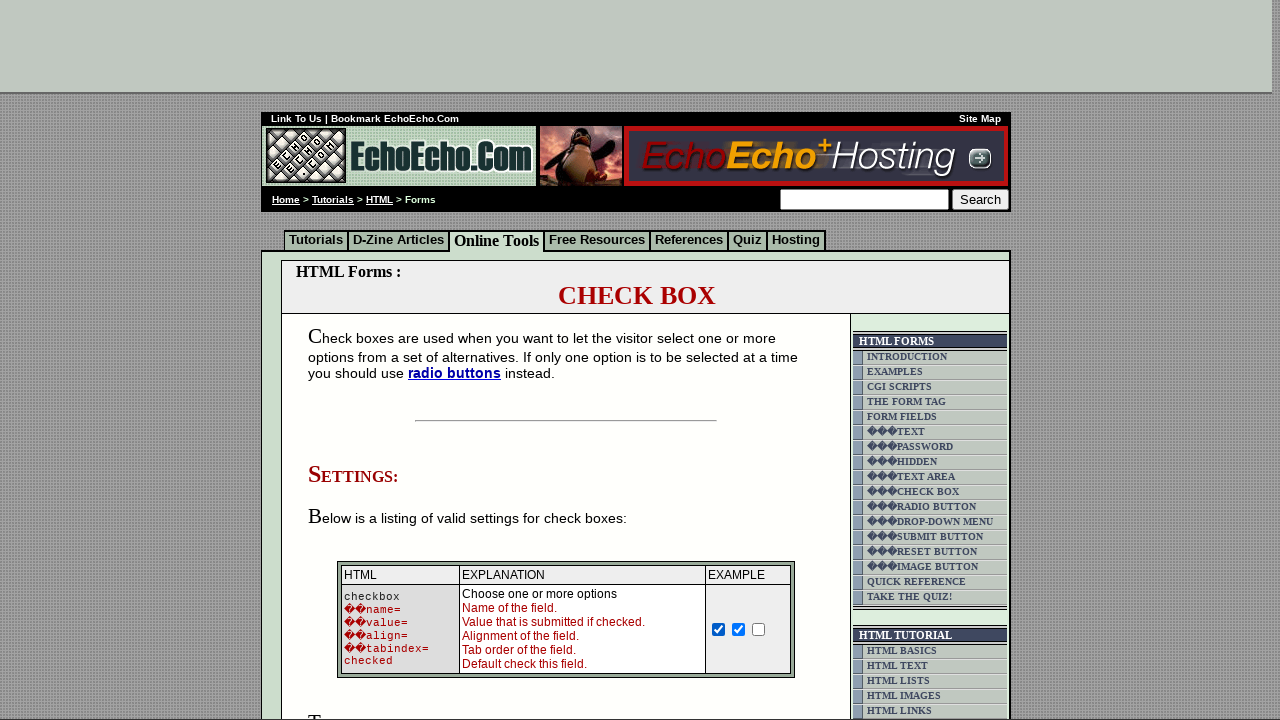

Retrieved input type attribute: checkbox
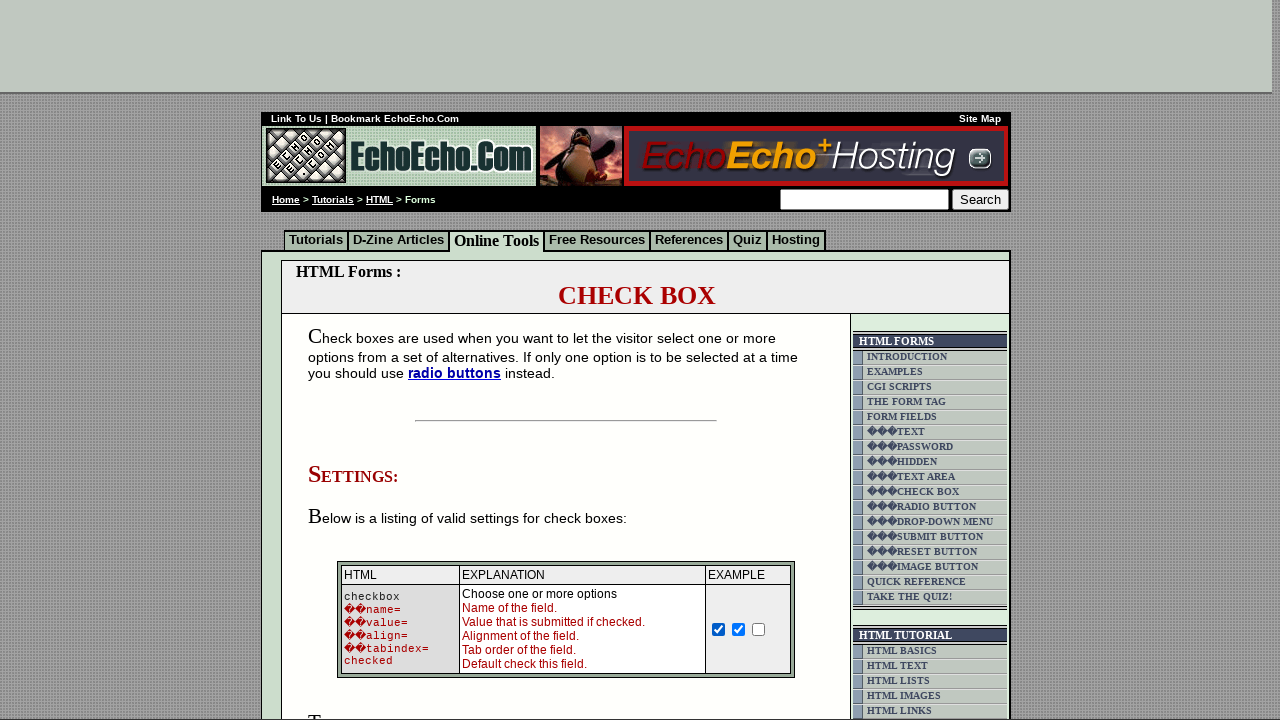

Checkbox was already checked, skipping click
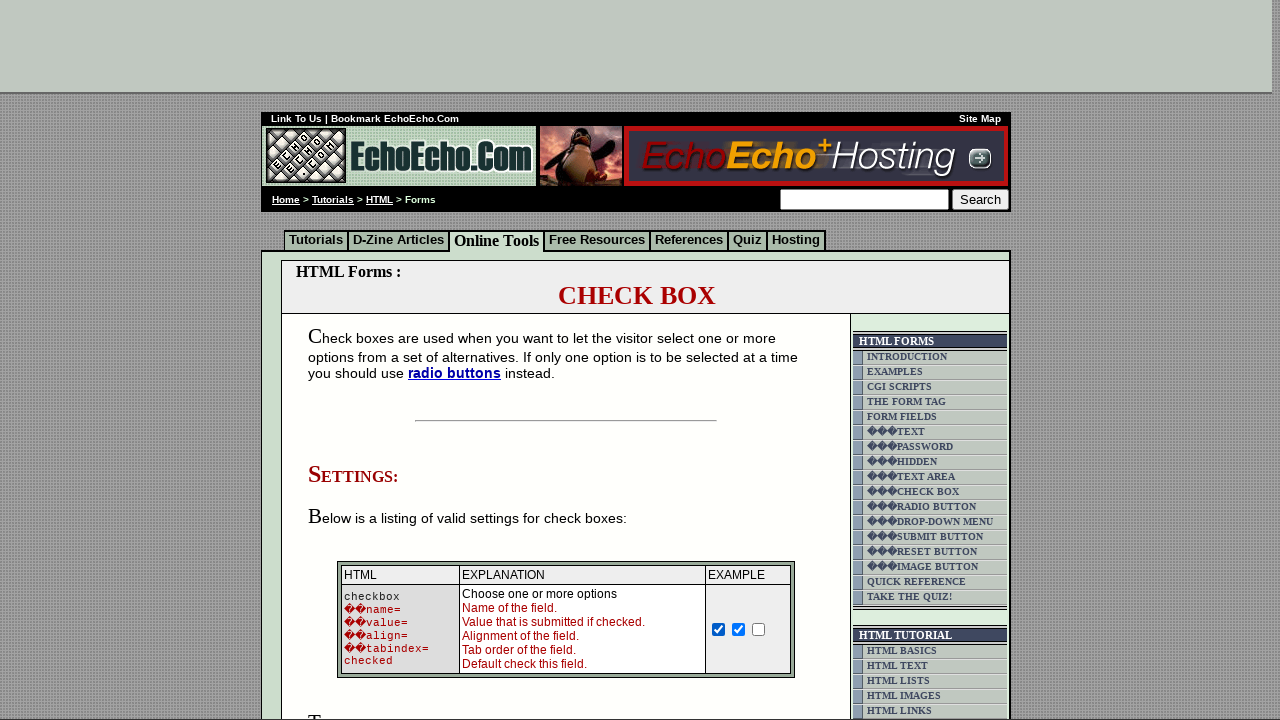

Retrieved input type attribute: checkbox
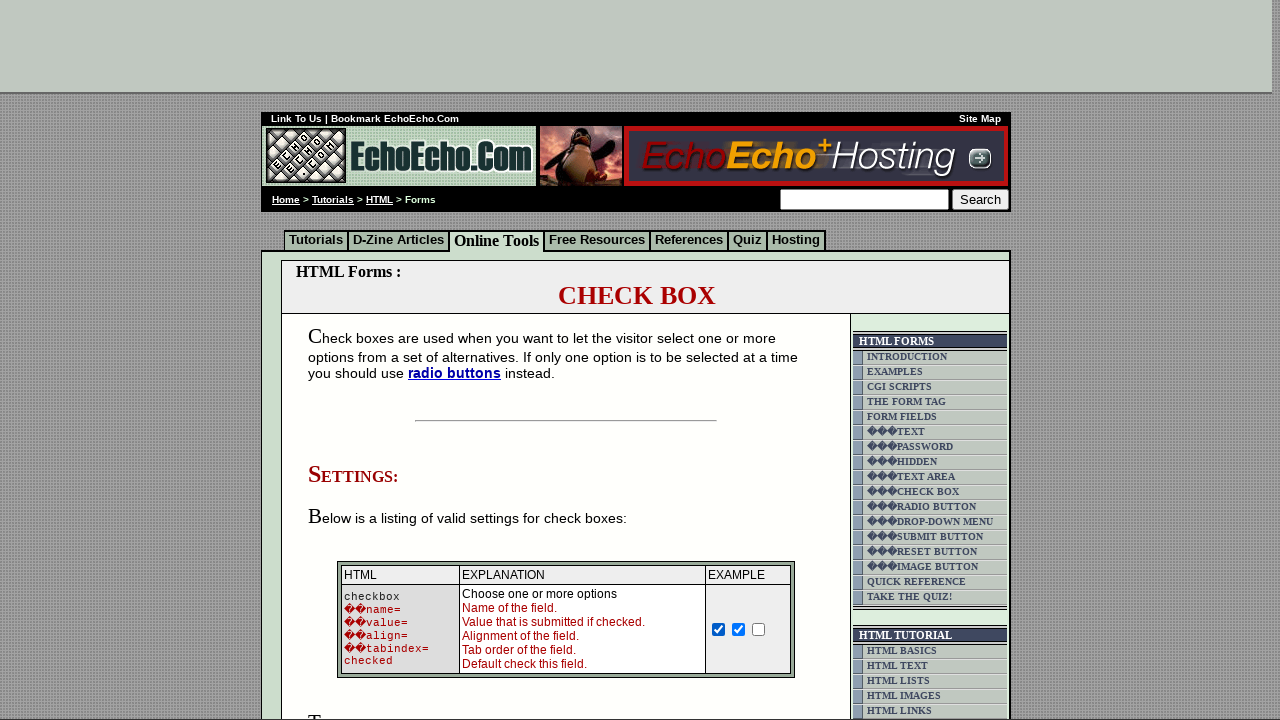

Checkbox was unchecked, checking its current state
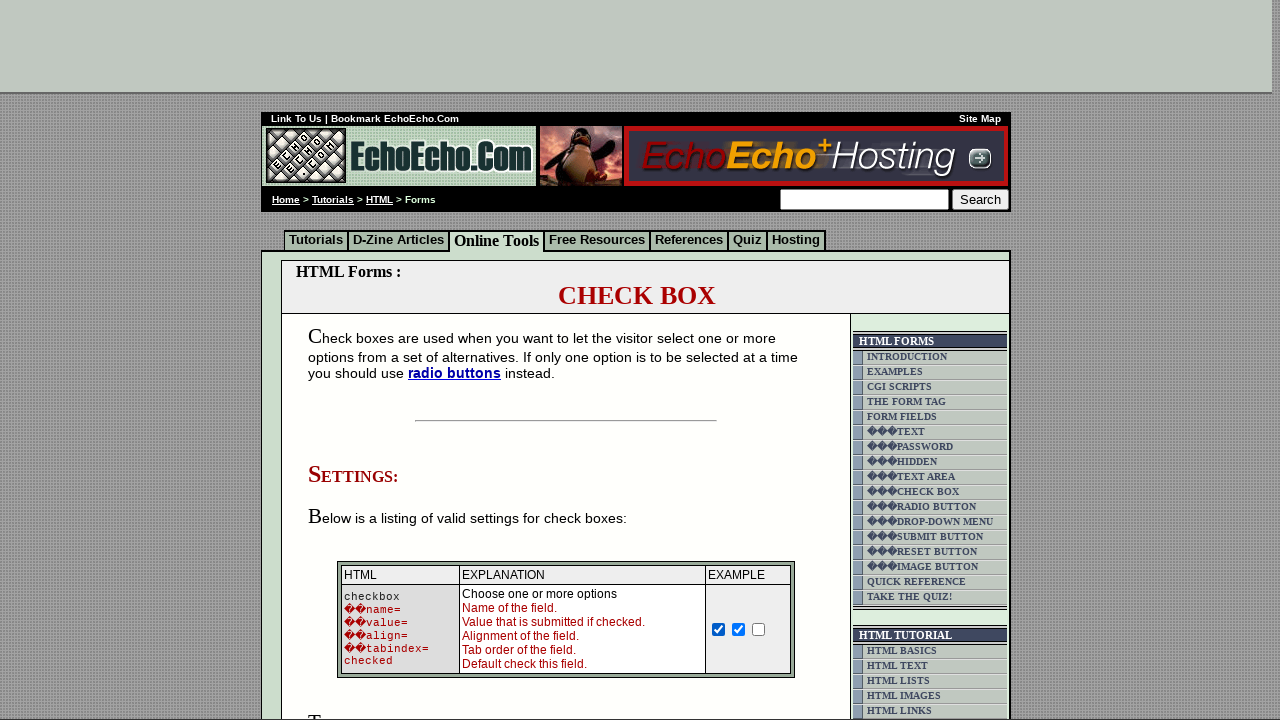

Clicked unchecked checkbox to toggle its state at (759, 629) on input >> nth=7
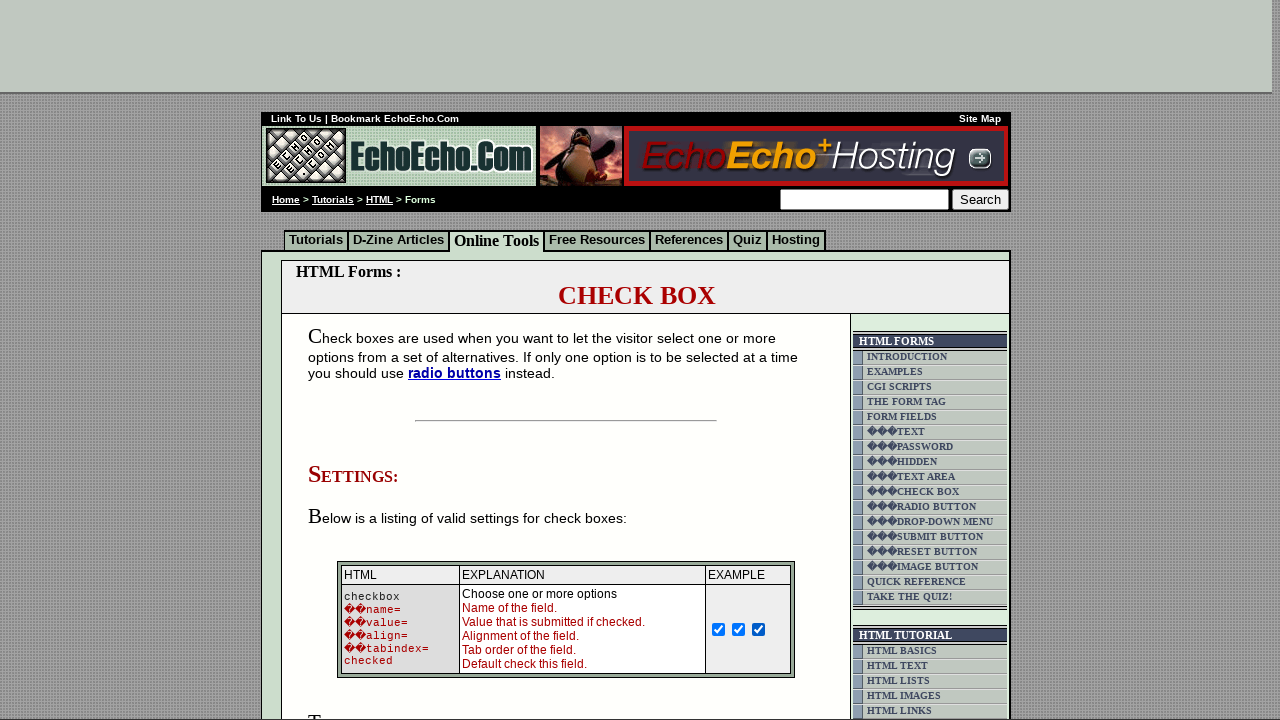

Retrieved input type attribute: checkbox
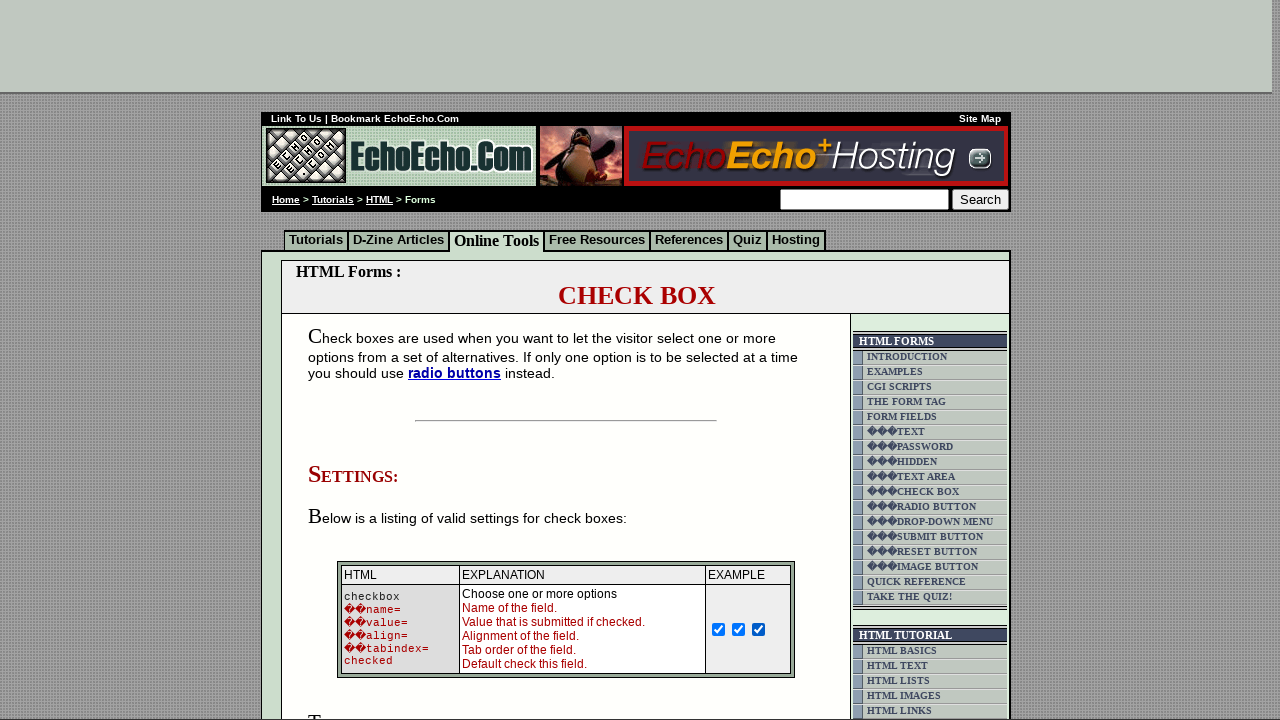

Checkbox was unchecked, checking its current state
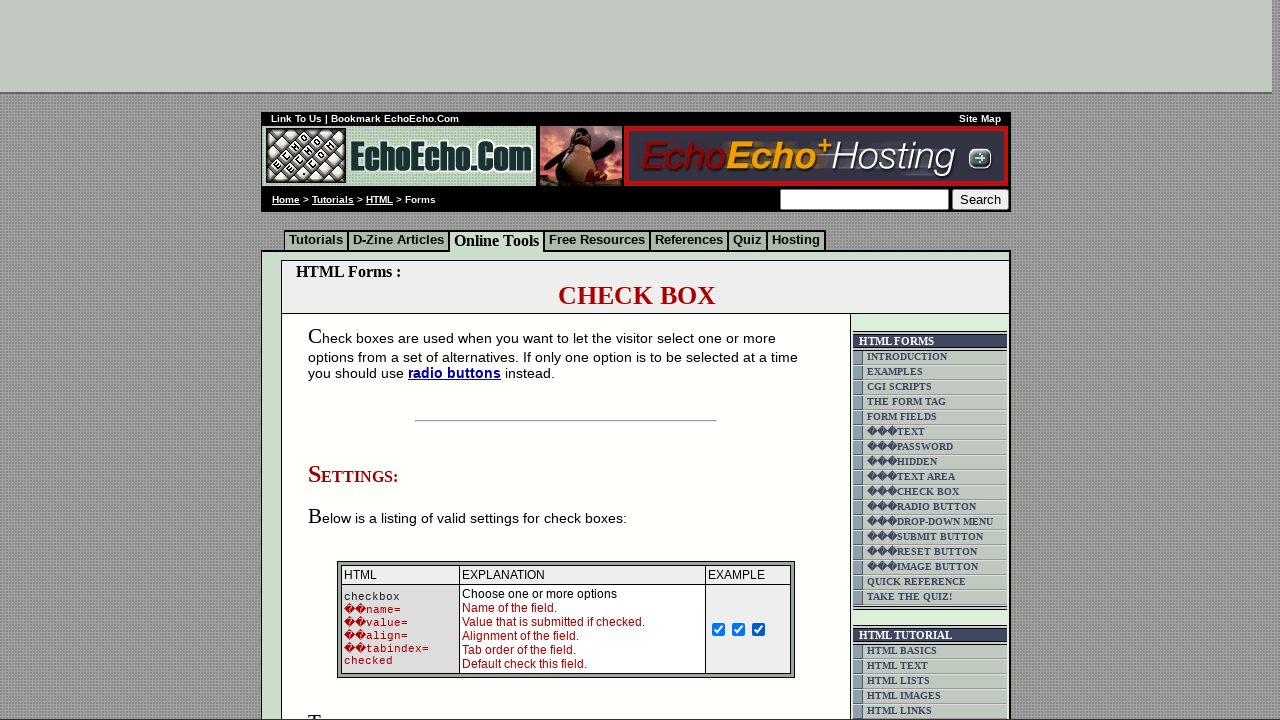

Clicked unchecked checkbox to toggle its state at (354, 360) on input >> nth=8
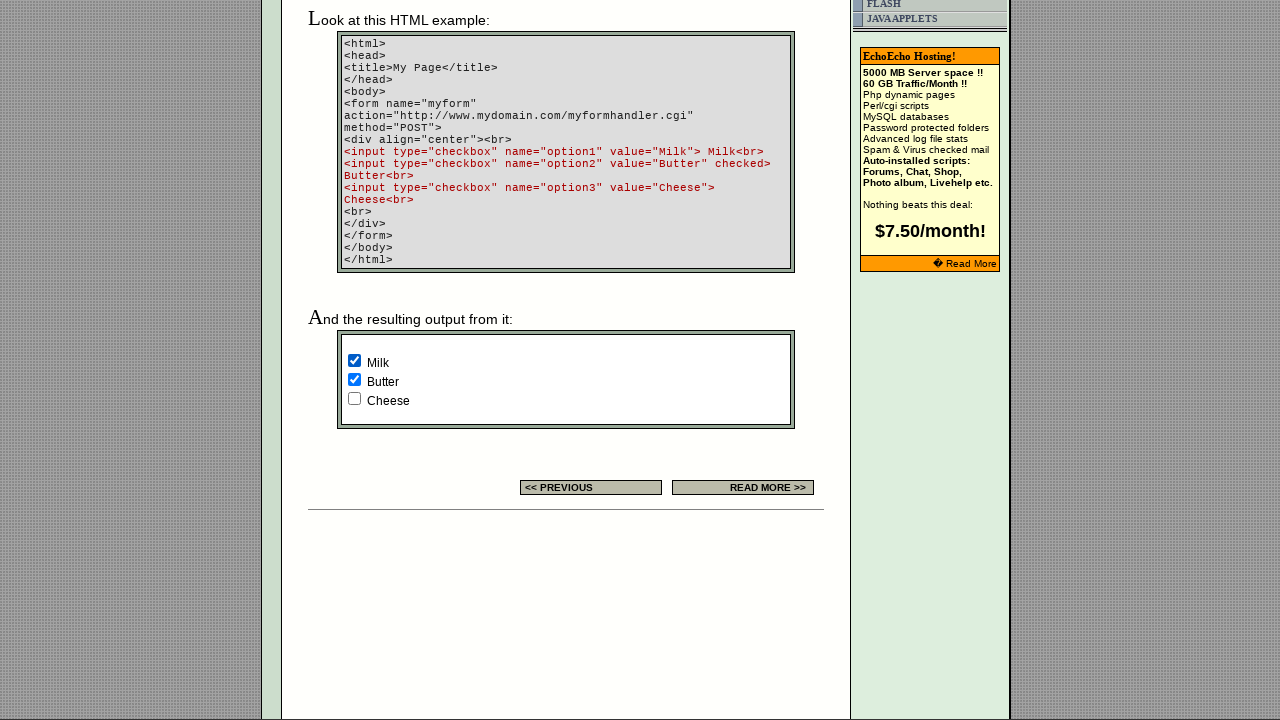

Retrieved input type attribute: checkbox
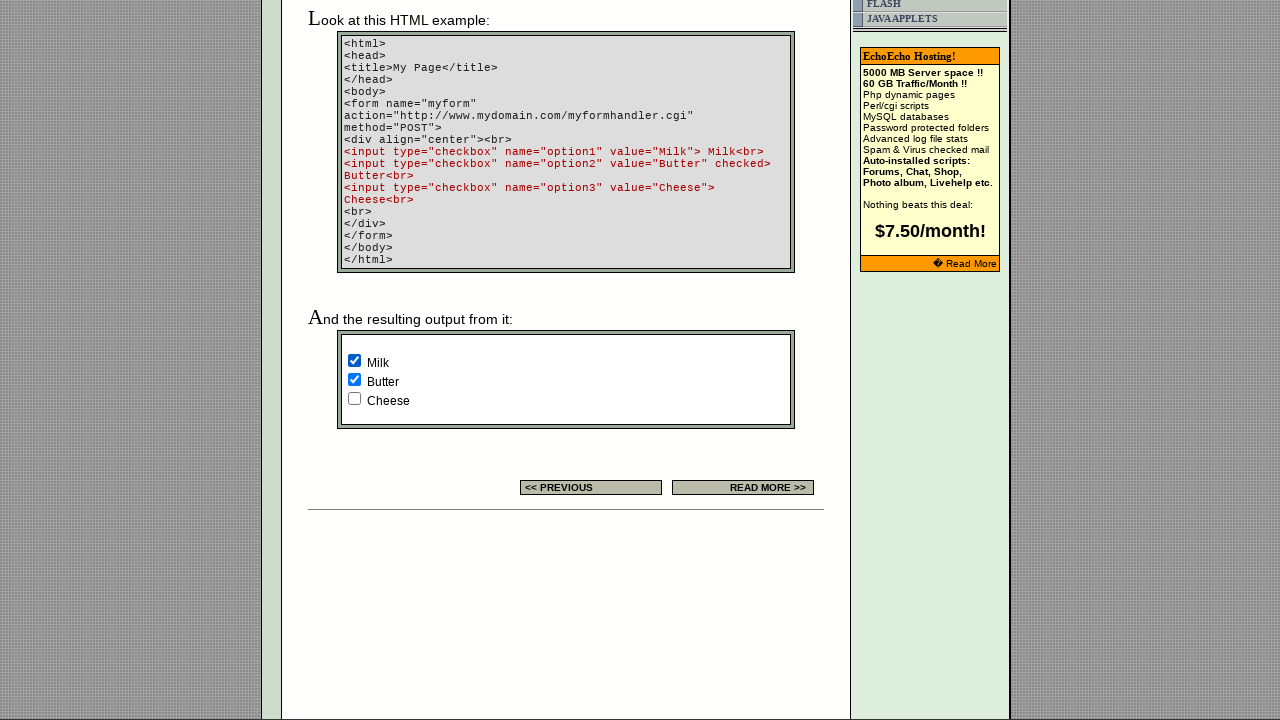

Checkbox was already checked, skipping click
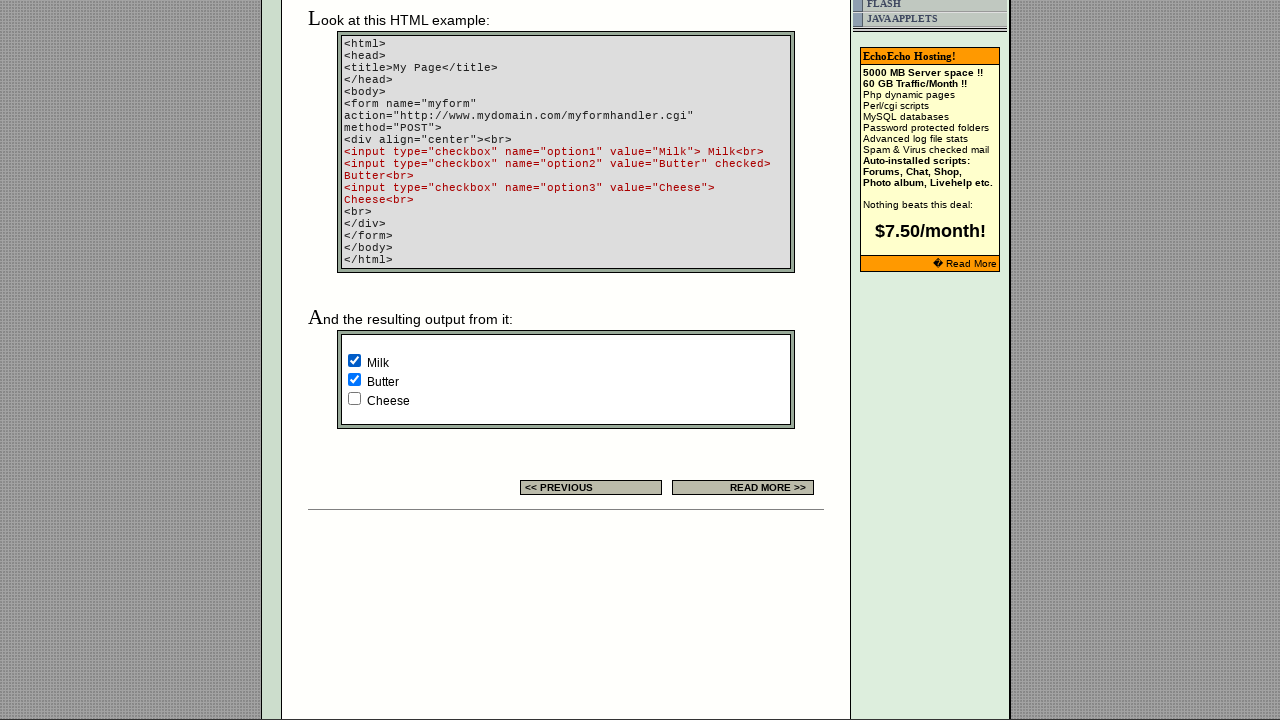

Retrieved input type attribute: checkbox
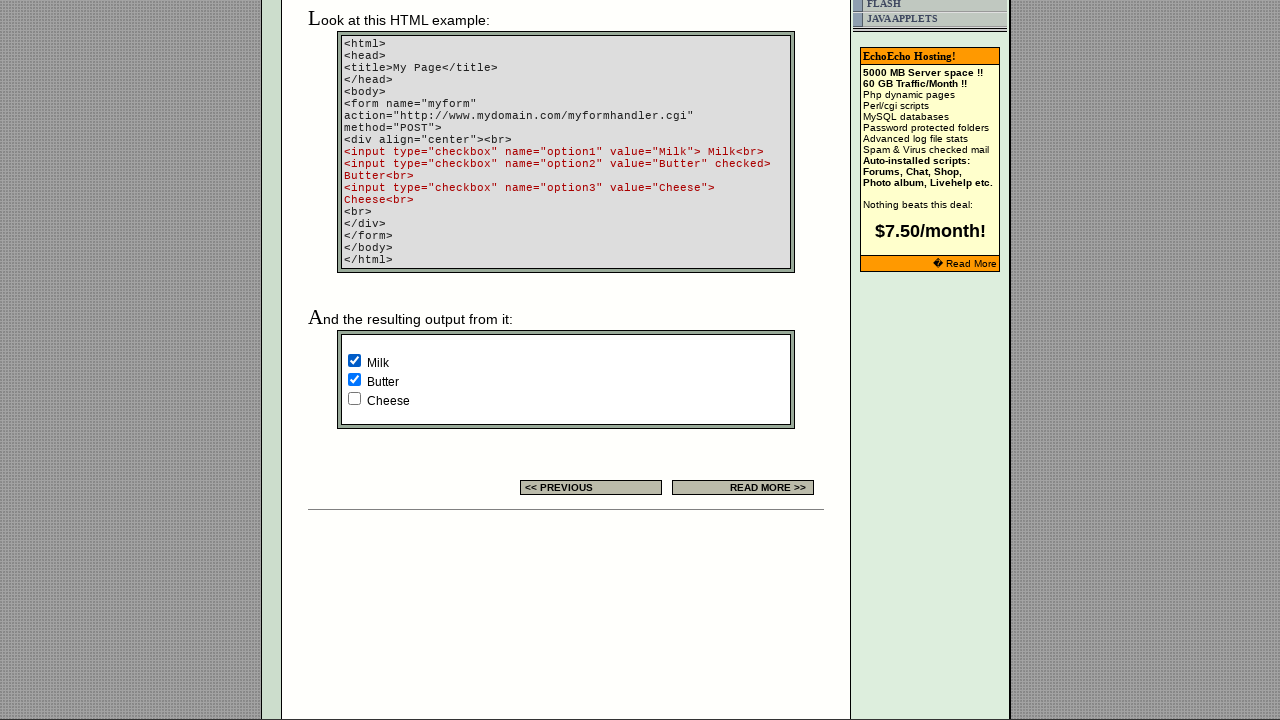

Checkbox was unchecked, checking its current state
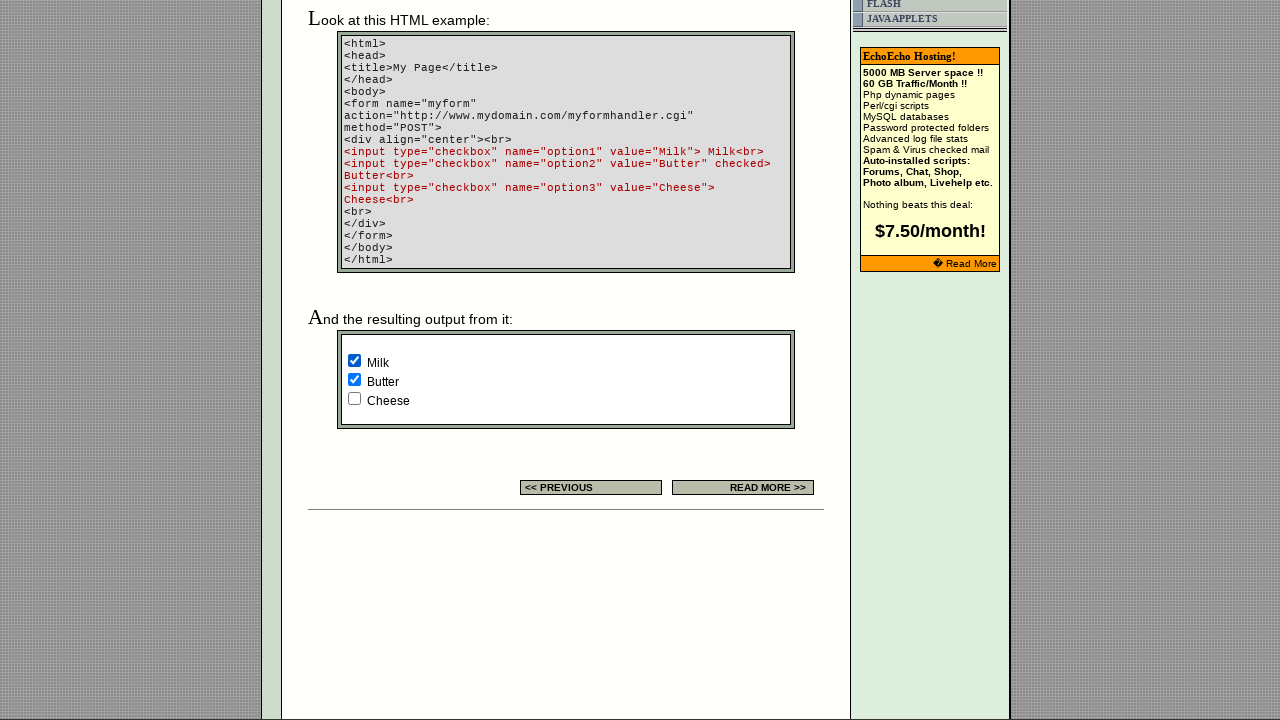

Clicked unchecked checkbox to toggle its state at (354, 398) on input >> nth=10
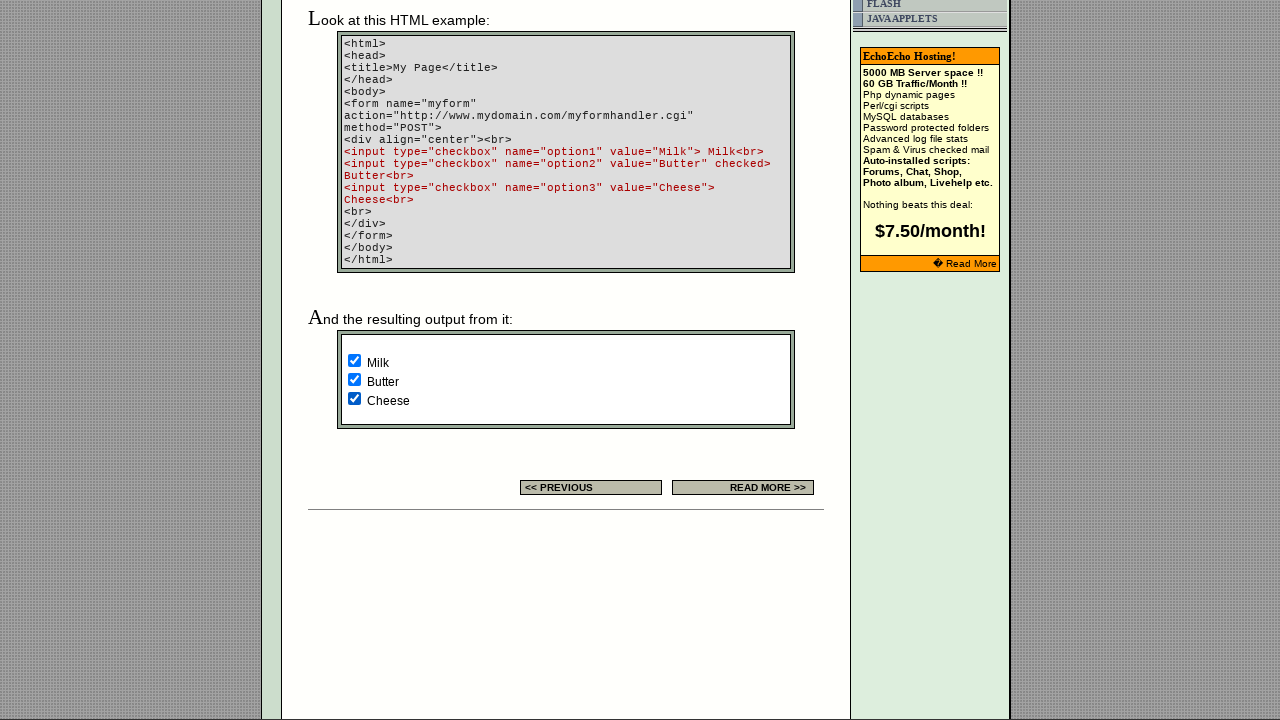

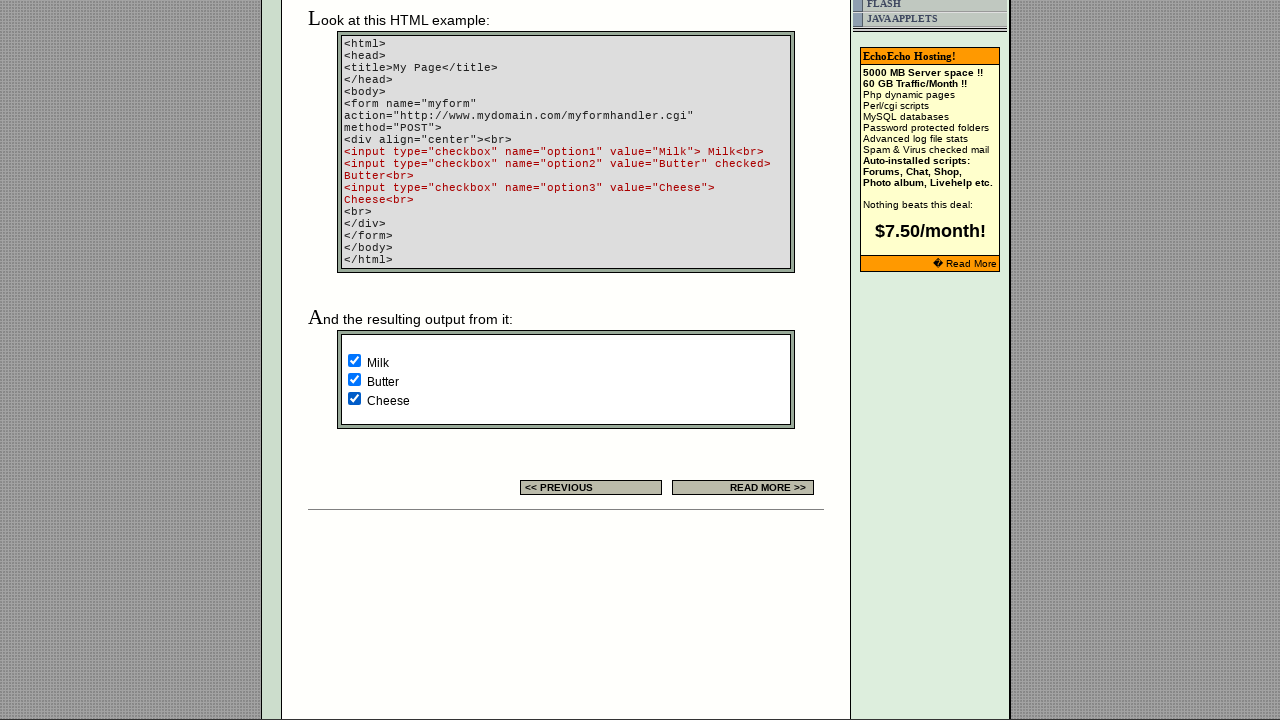